Tests that the Gallery navigation item occasionally disappears after multiple page reloads

Starting URL: https://the-internet.herokuapp.com/disappearing_elements

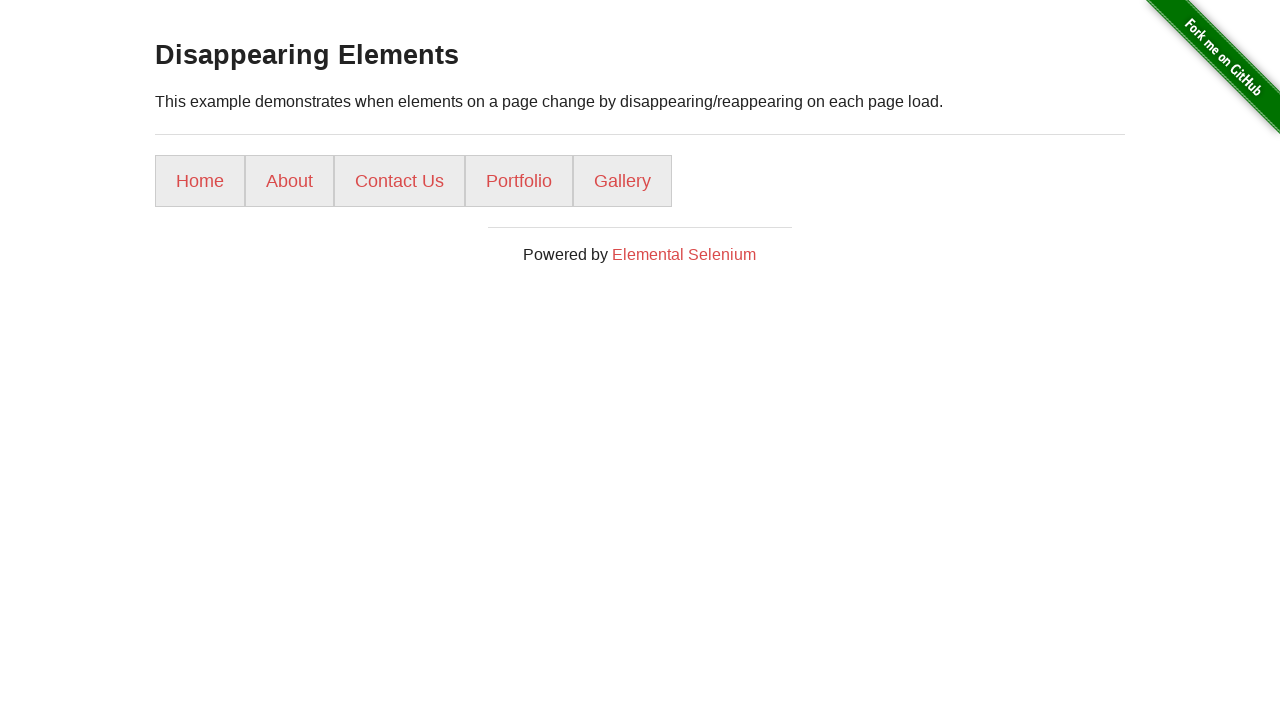

Reloaded page (iteration 1/5)
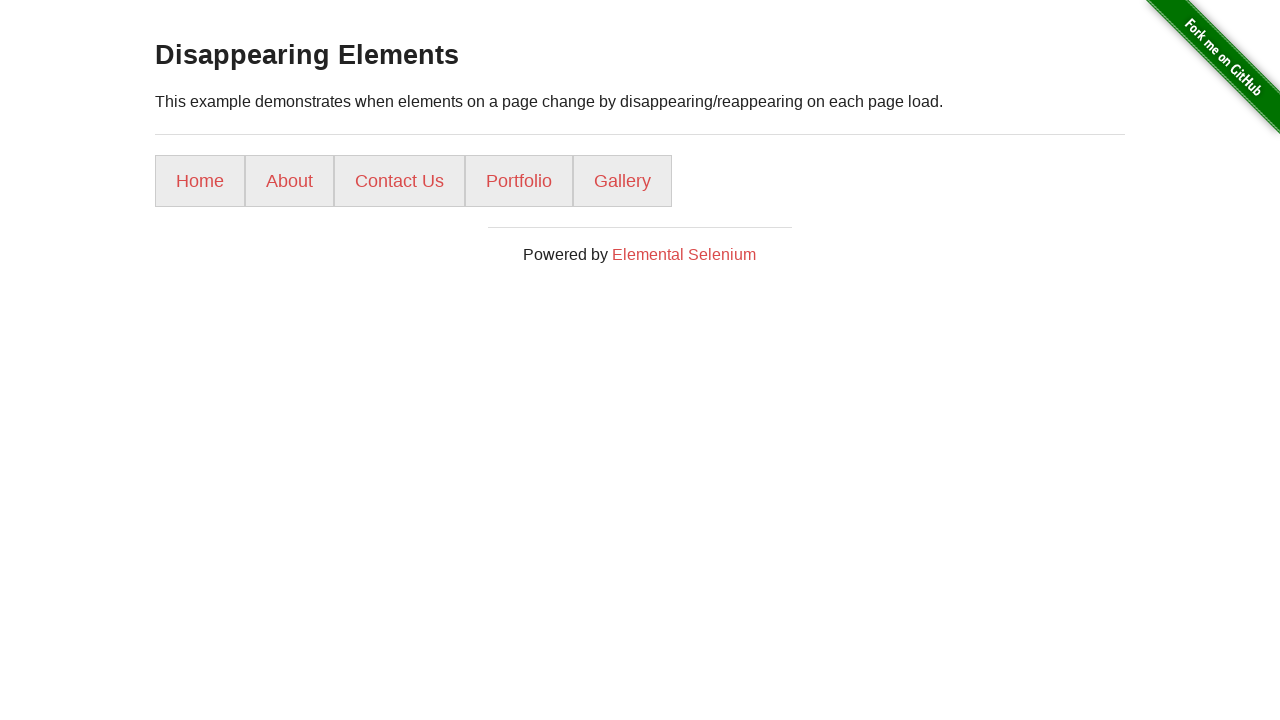

Waited for navigation items to load
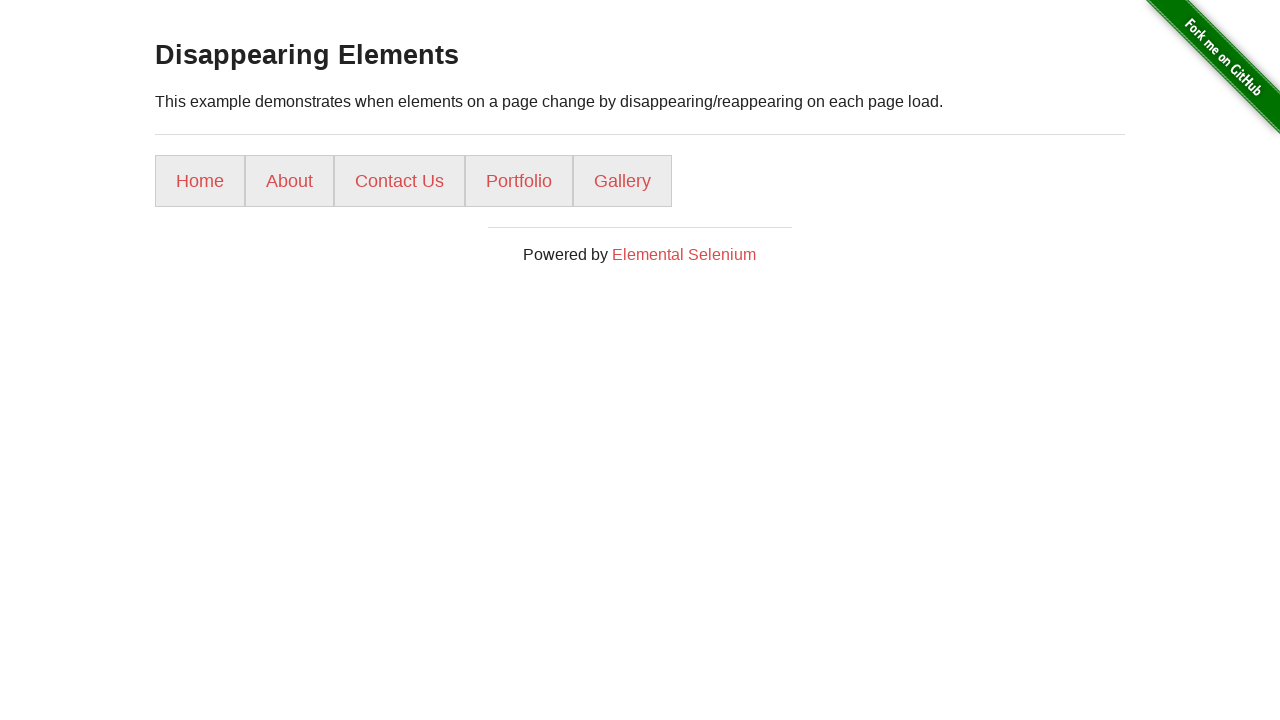

Retrieved navigation items: ['Home', 'About', 'Contact Us', 'Portfolio', 'Gallery']
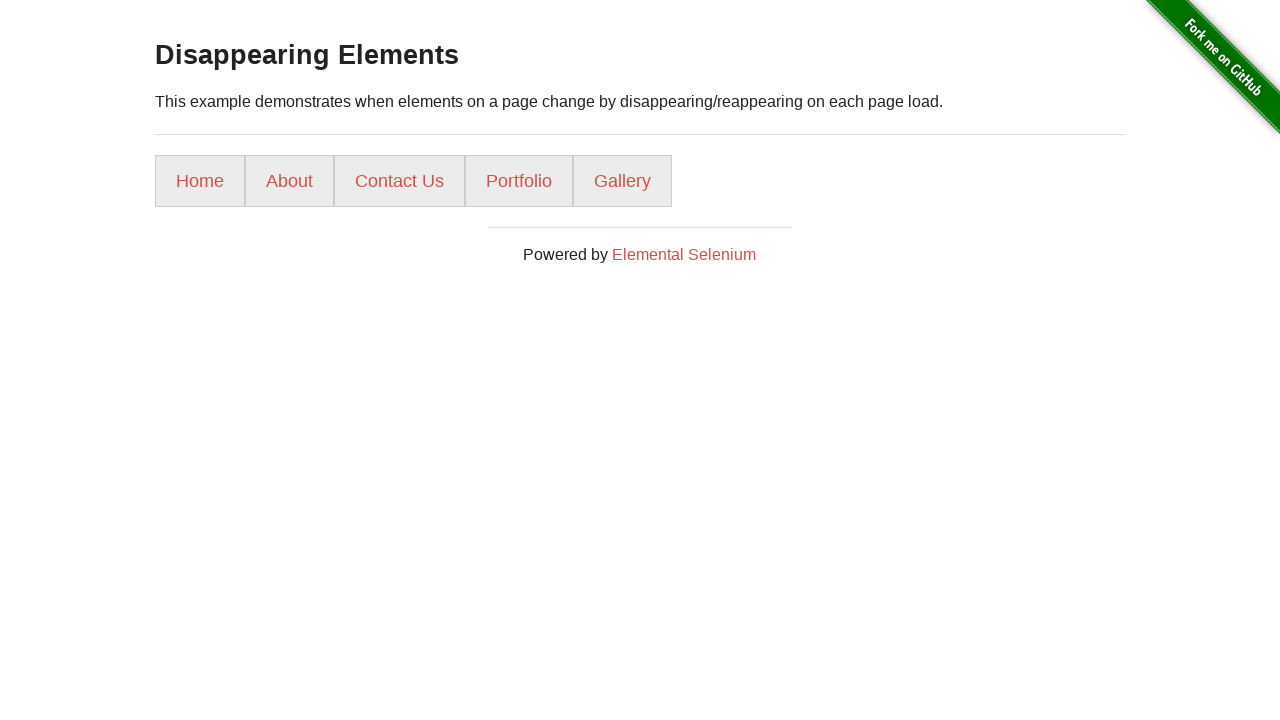

Reloaded page (iteration 2/5)
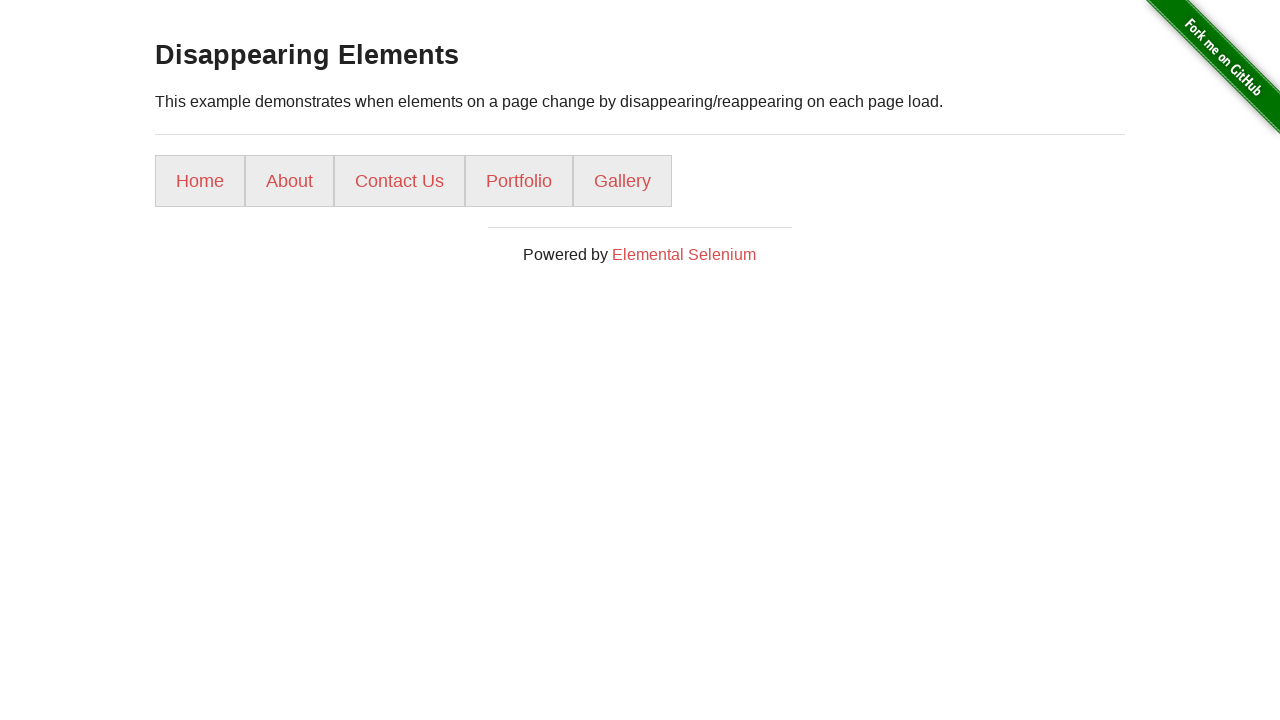

Waited for navigation items to load
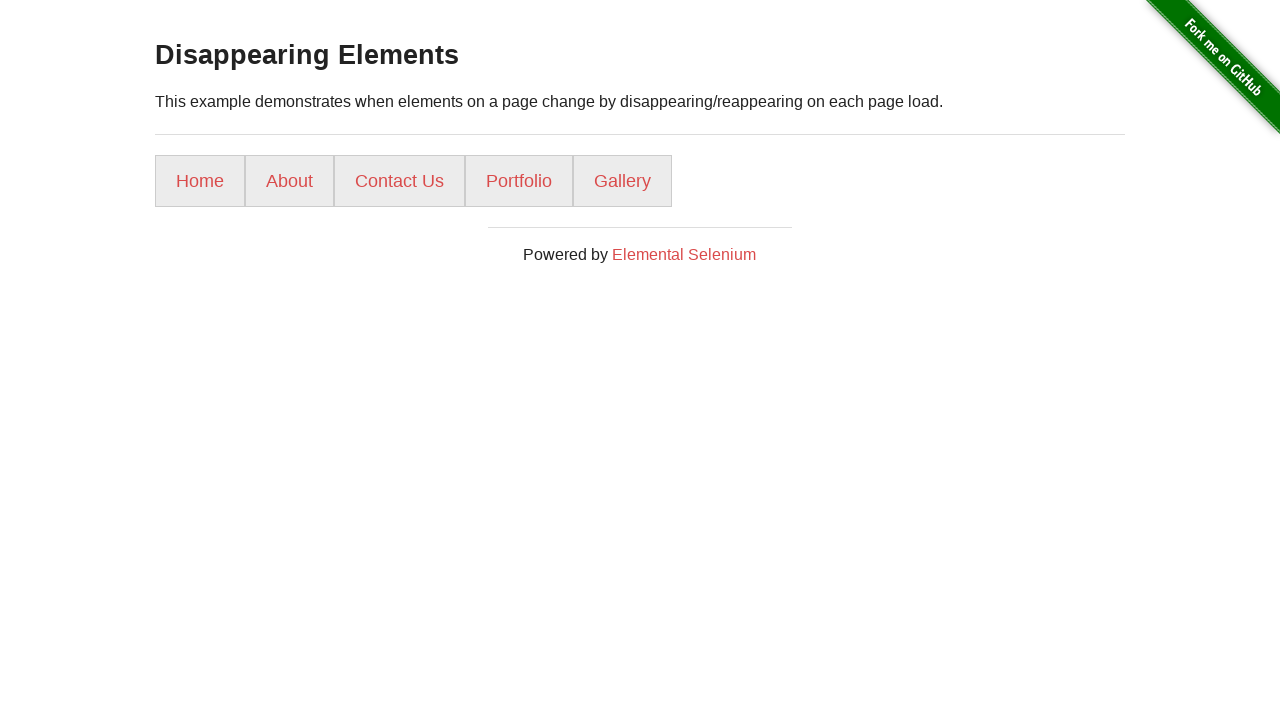

Retrieved navigation items: ['Home', 'About', 'Contact Us', 'Portfolio', 'Gallery']
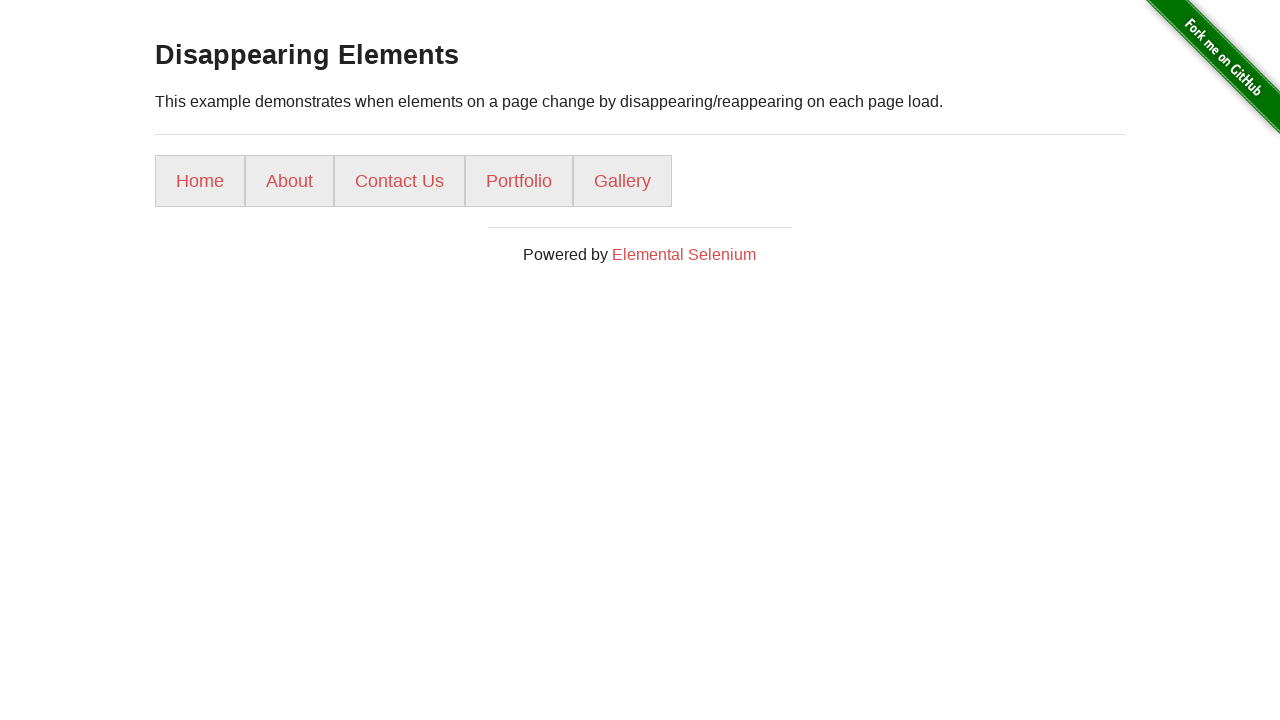

Reloaded page (iteration 3/5)
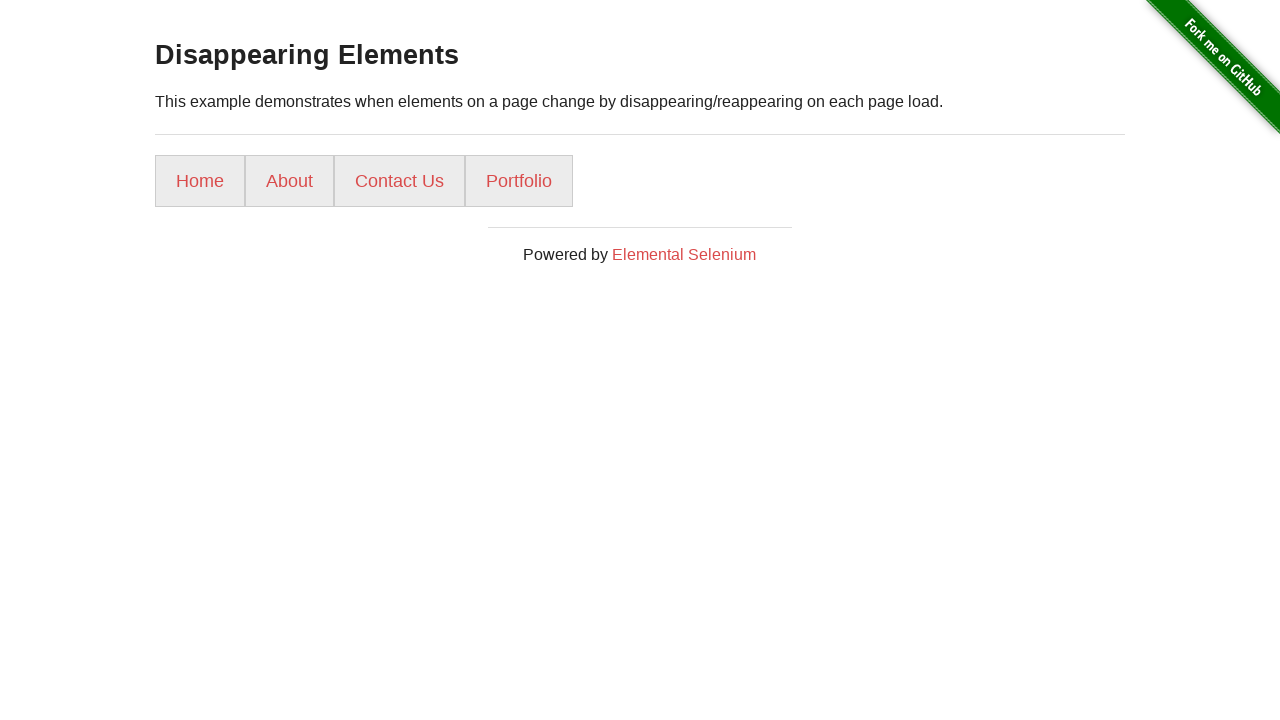

Waited for navigation items to load
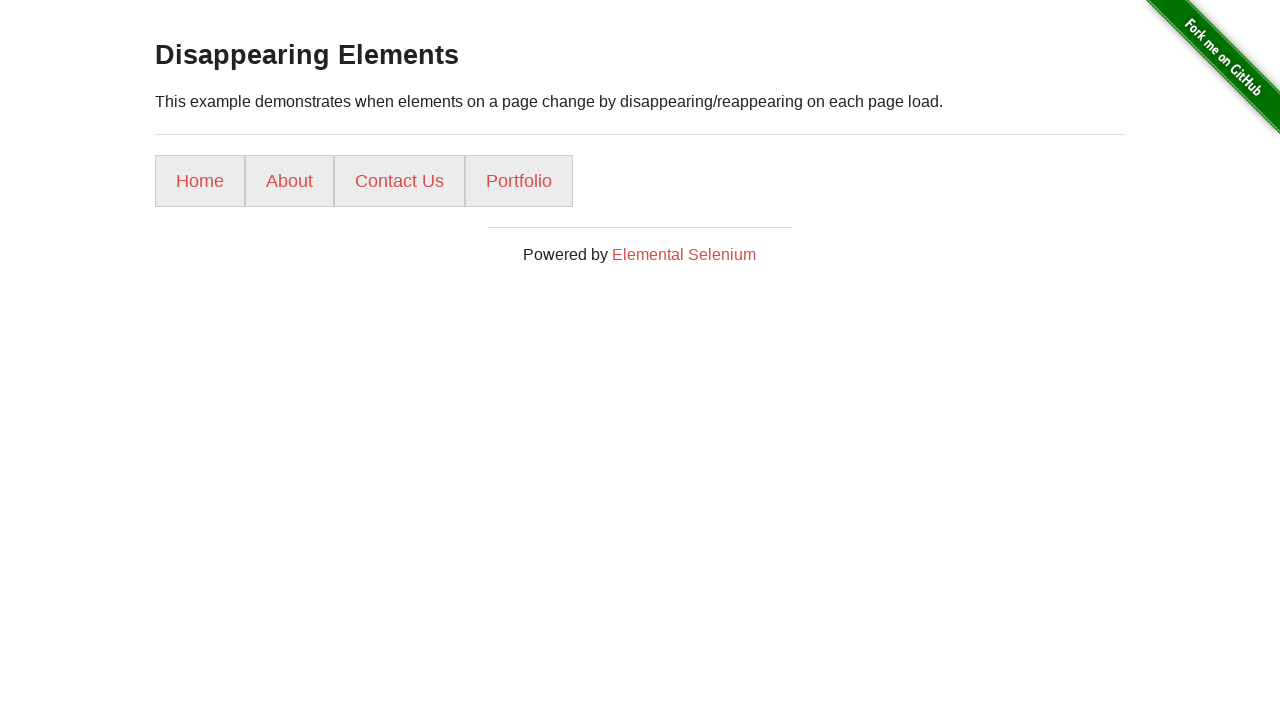

Retrieved navigation items: ['Home', 'About', 'Contact Us', 'Portfolio']
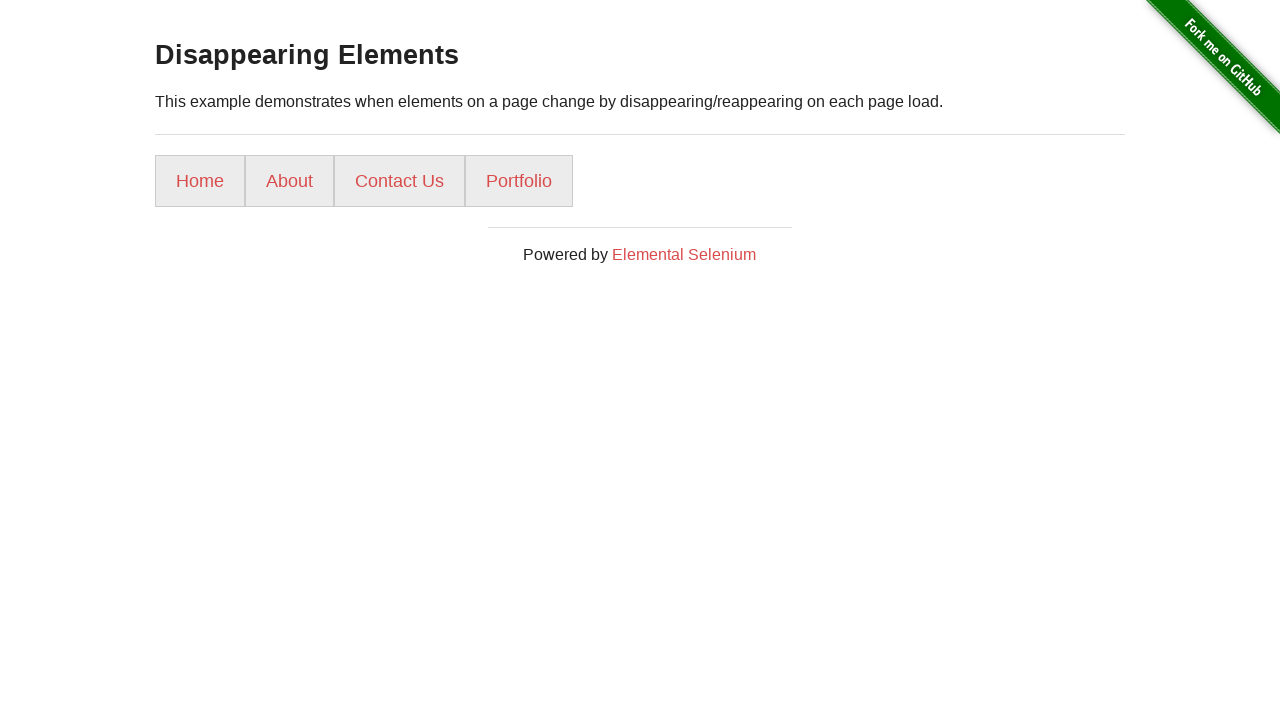

Gallery item is missing from navigation
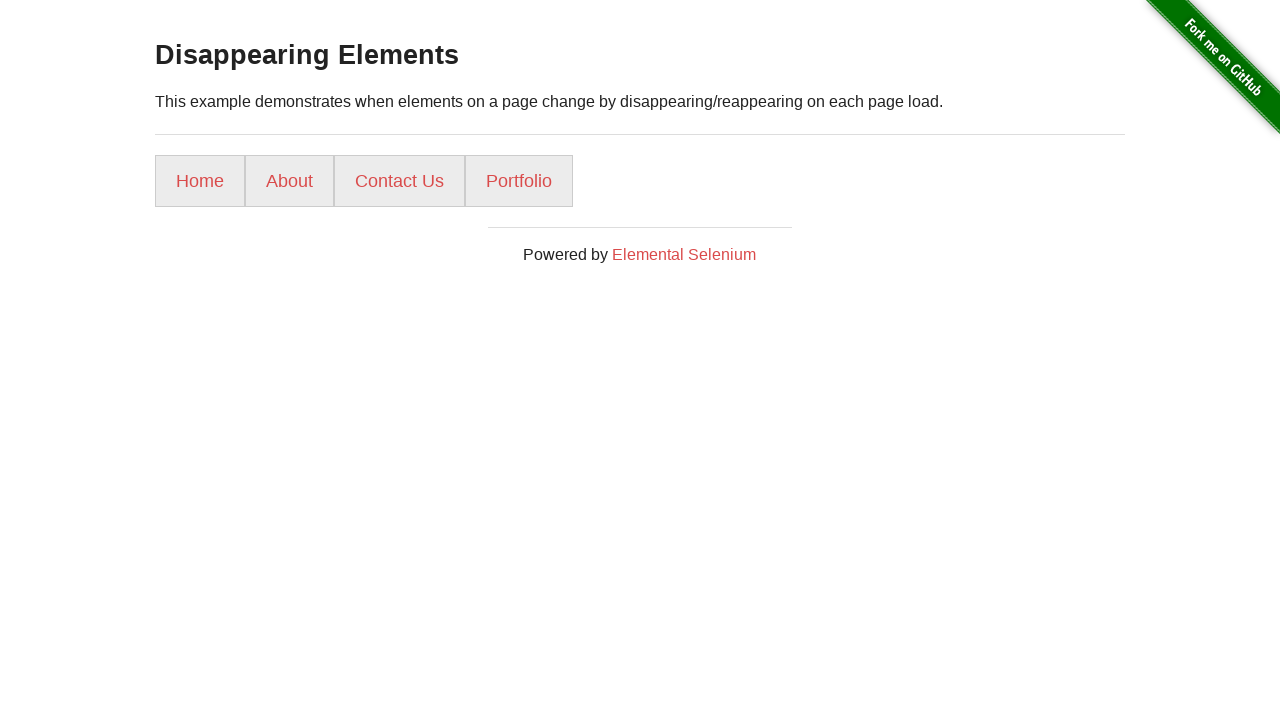

Test completed - Gallery missing at least once: True
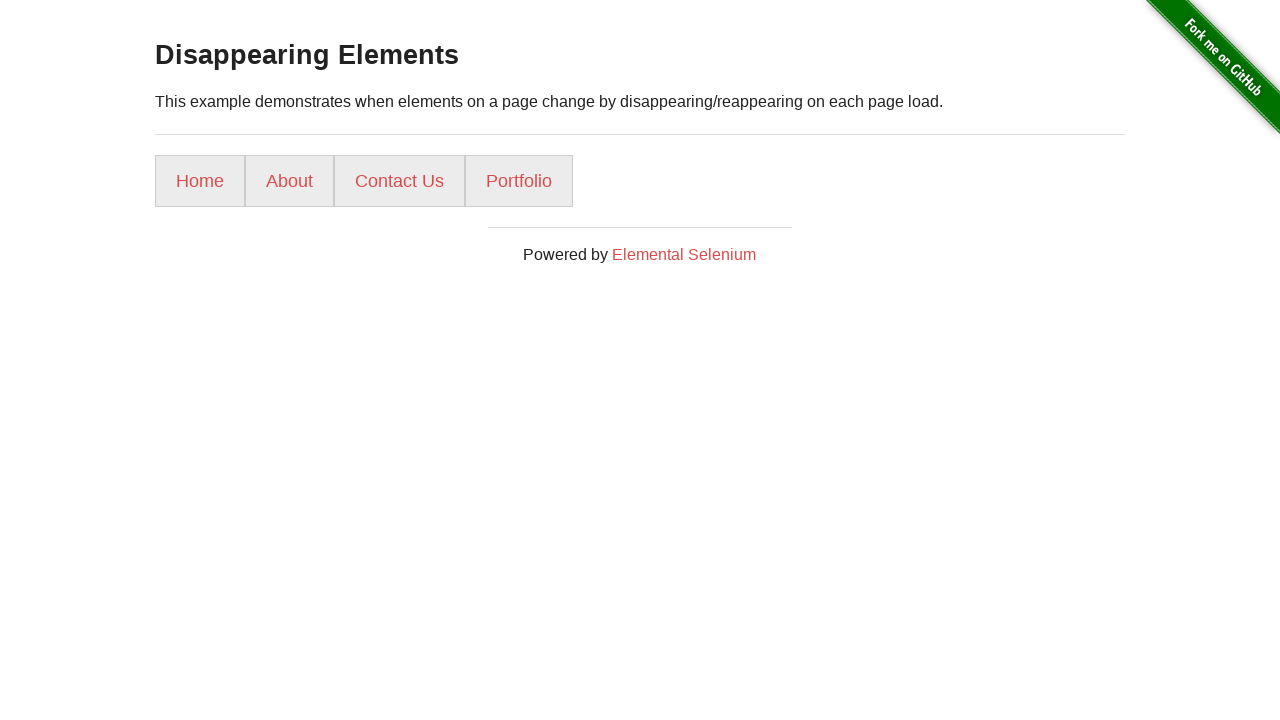

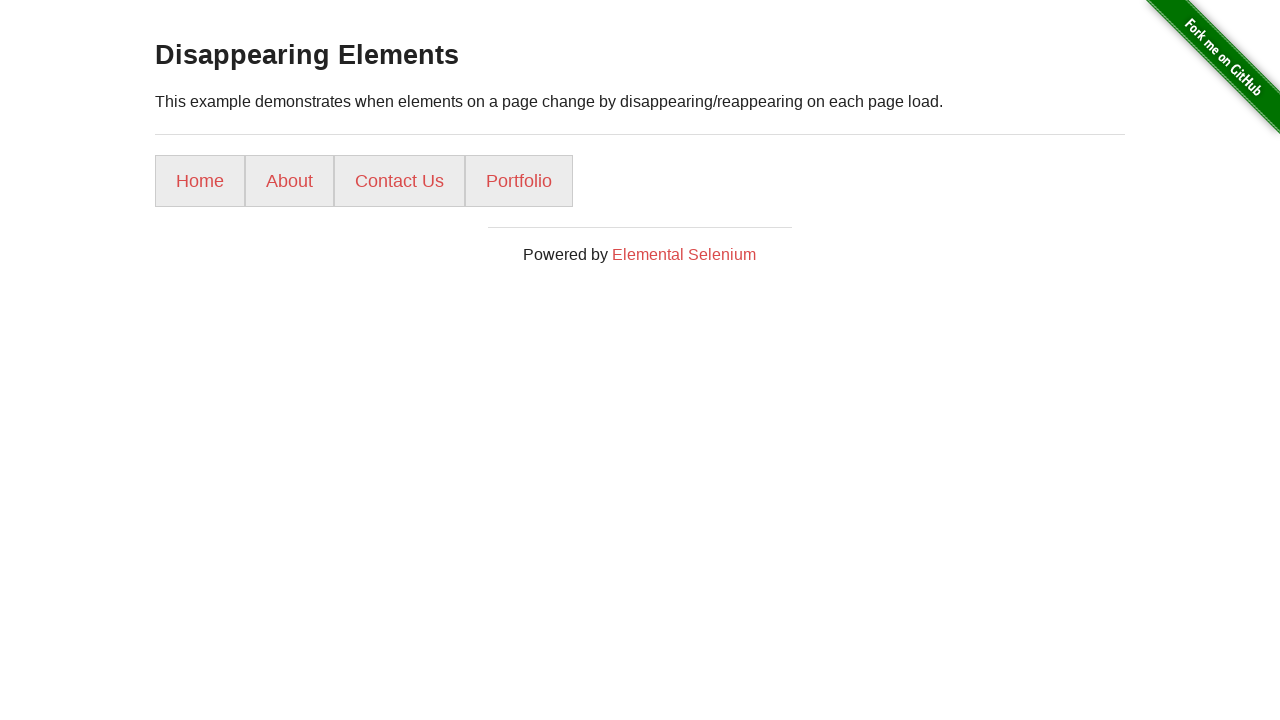